Tests the login form validation by clicking the login button without entering any credentials and verifying an error message appears

Starting URL: https://www.saucedemo.com/

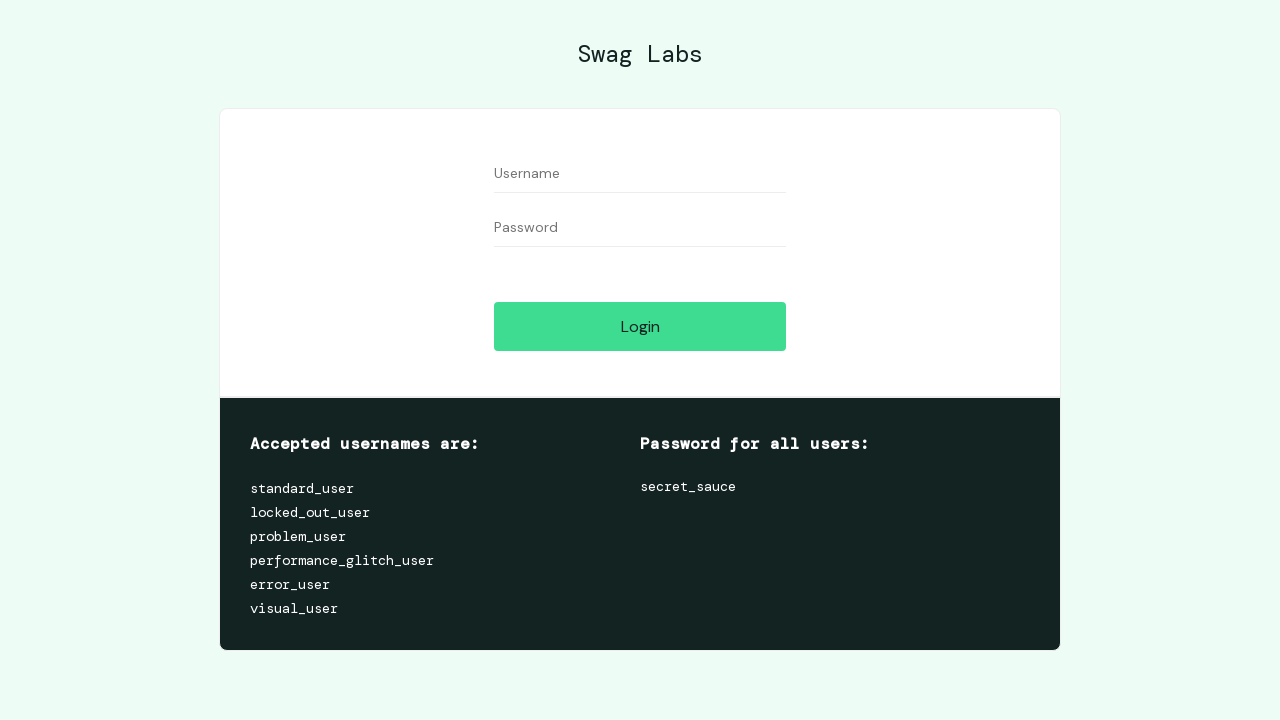

Navigated to Sauce Demo login page
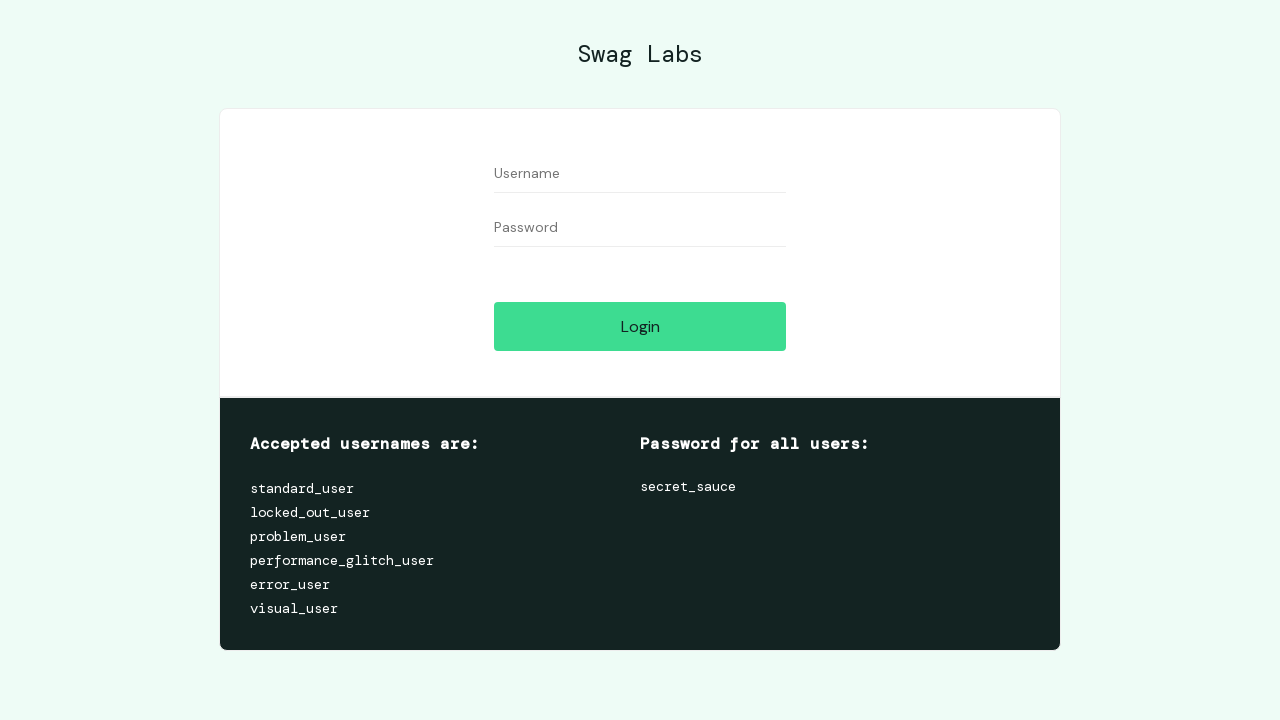

Clicked Login button without entering credentials at (640, 326) on internal:role=button[name="Login"i]
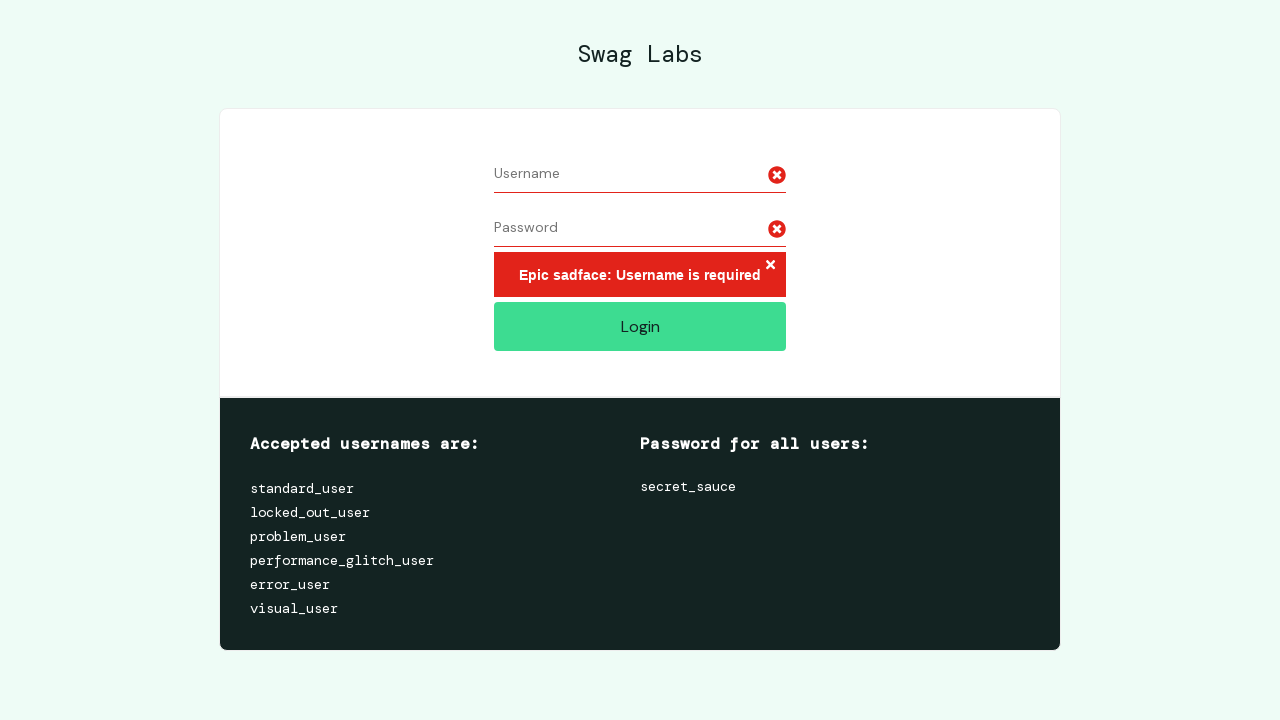

Error message appeared validating form submission without credentials
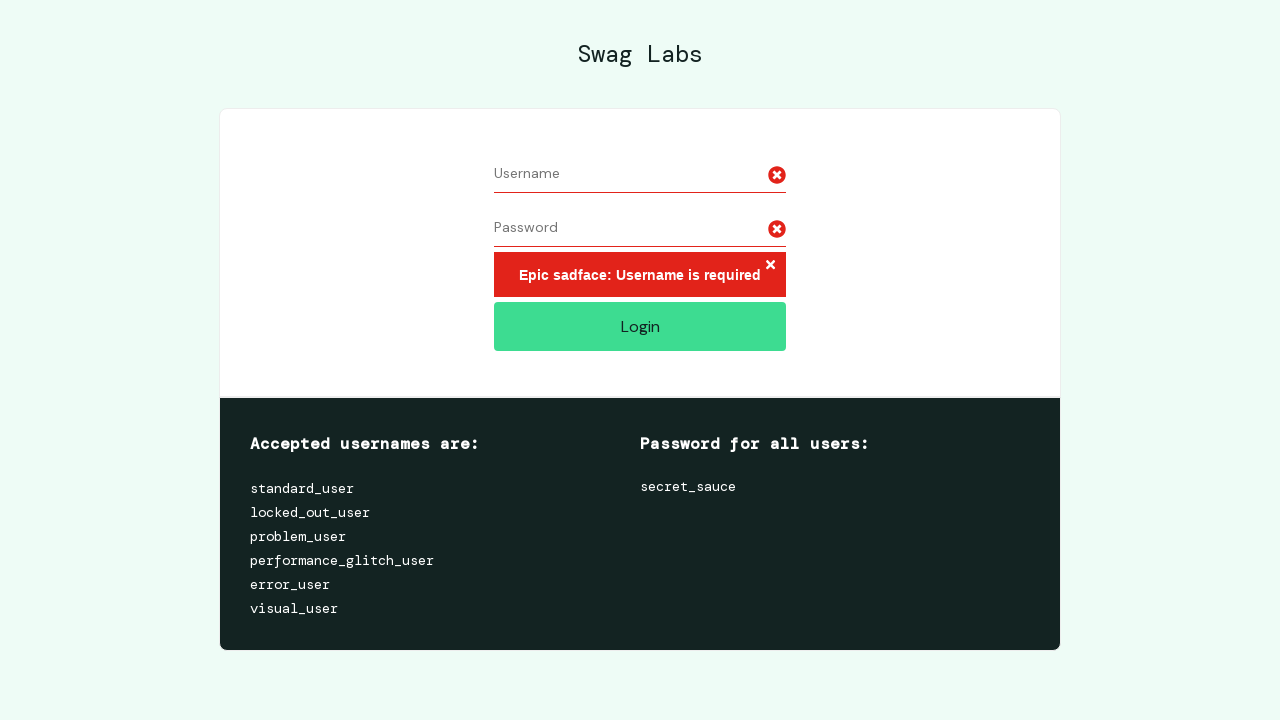

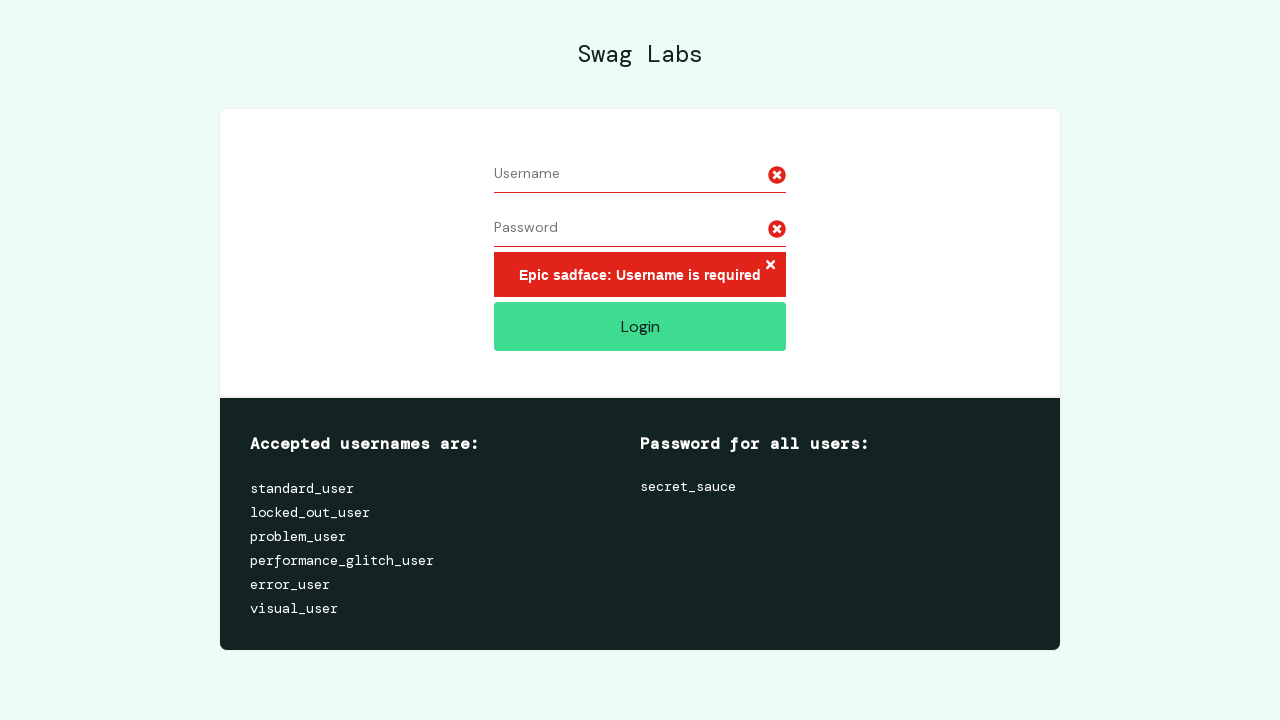